Loads the DemoQA automation practice form page and waits for it to be ready. This is a basic page load verification test.

Starting URL: https://demoqa.com/automation-practice-form

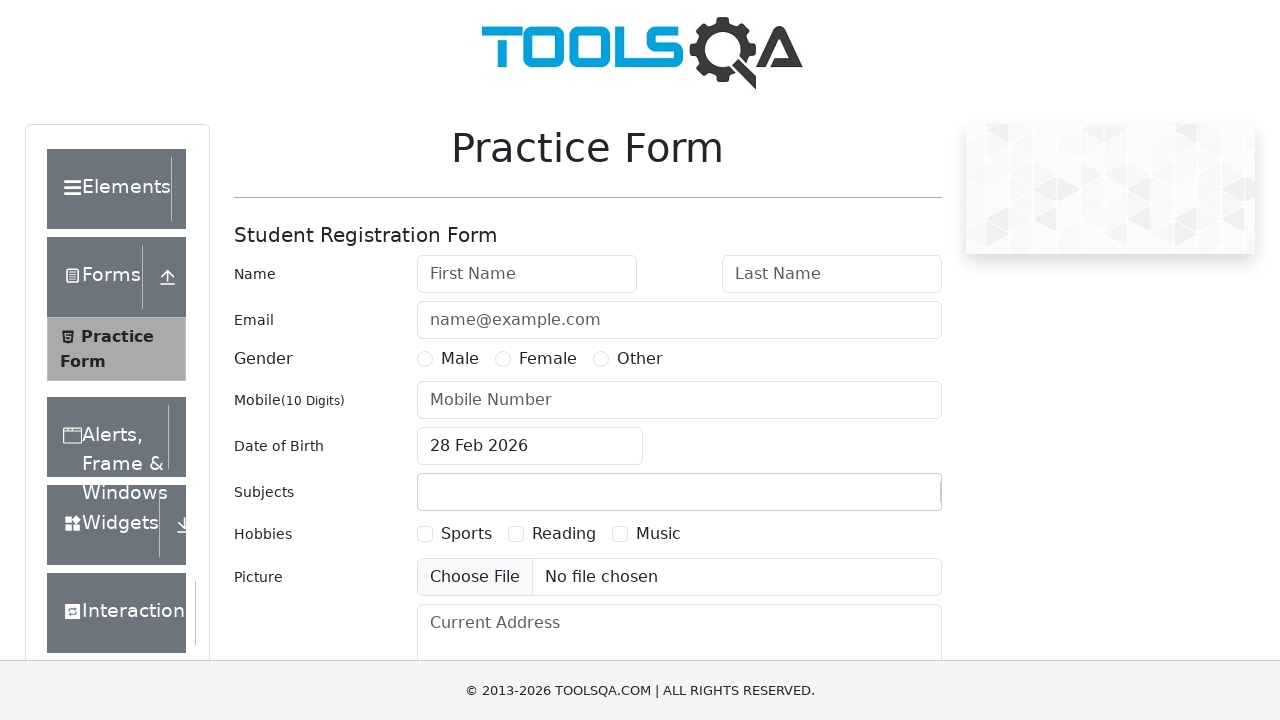

DemoQA automation practice form loaded and visible
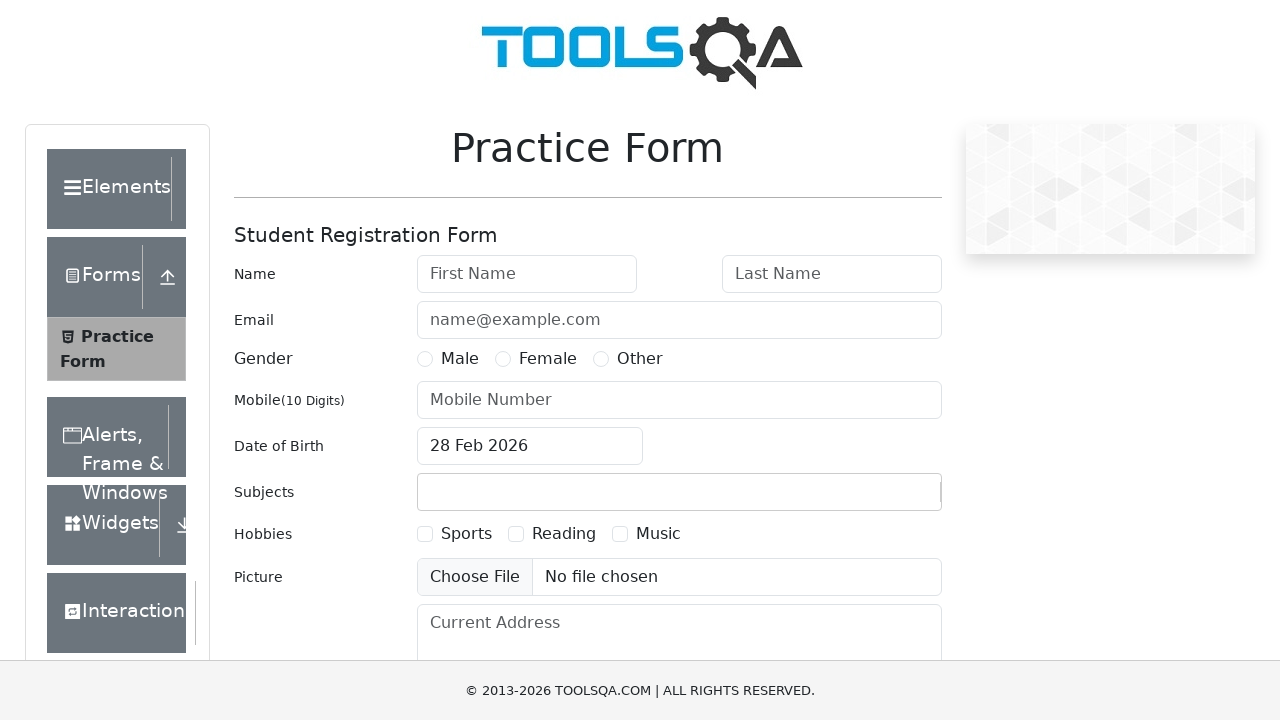

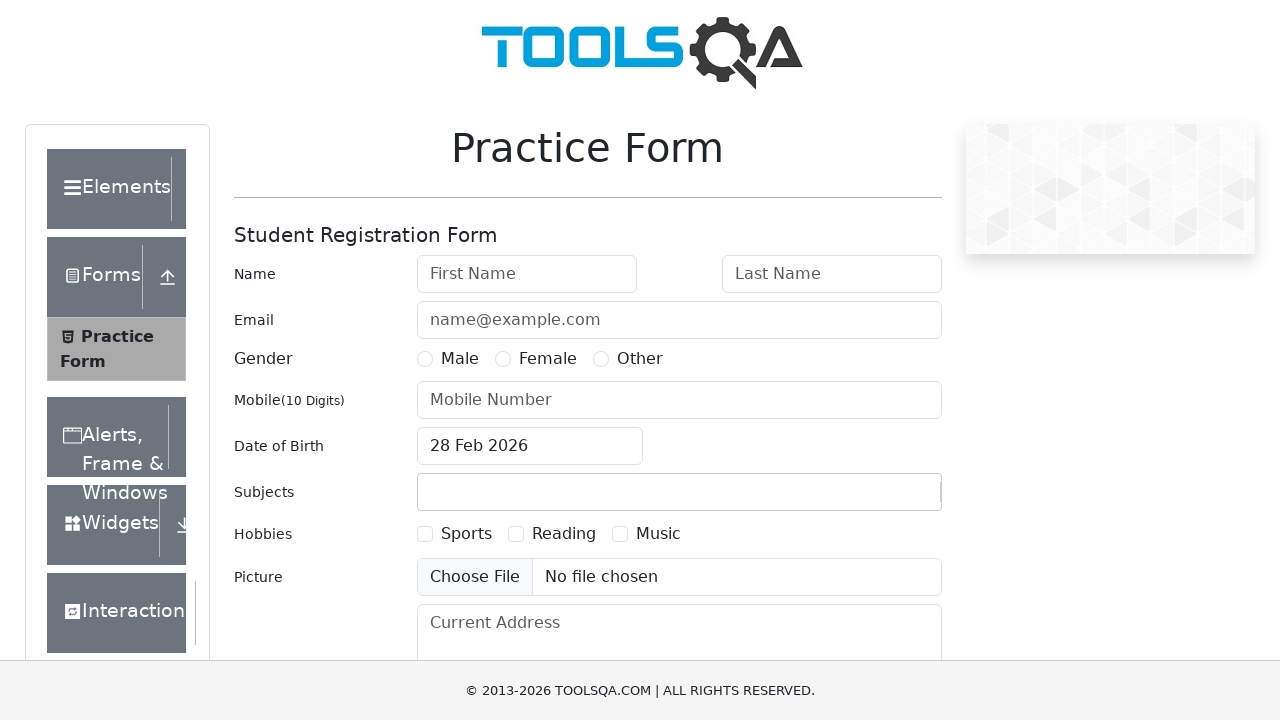